Tests table sorting functionality by clicking on a column header twice and verifying the cell value in the sorted table

Starting URL: https://the-internet.herokuapp.com/tables

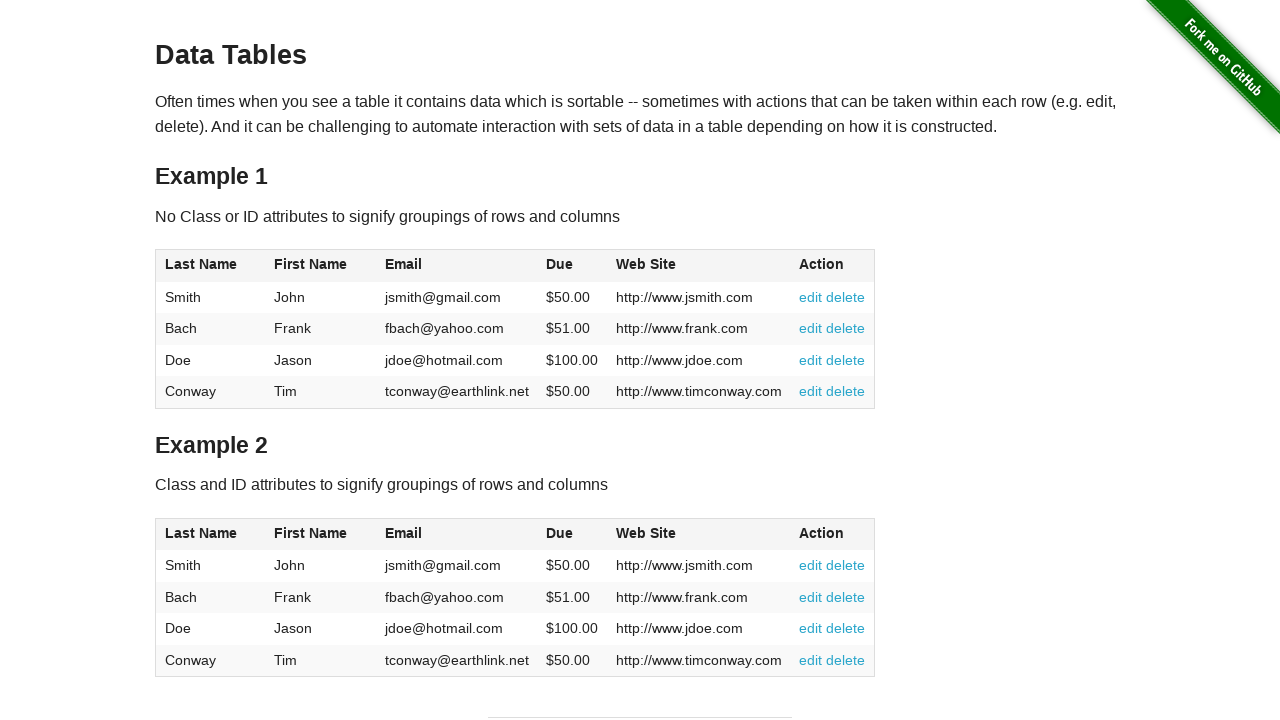

Located table element with id 'table1'
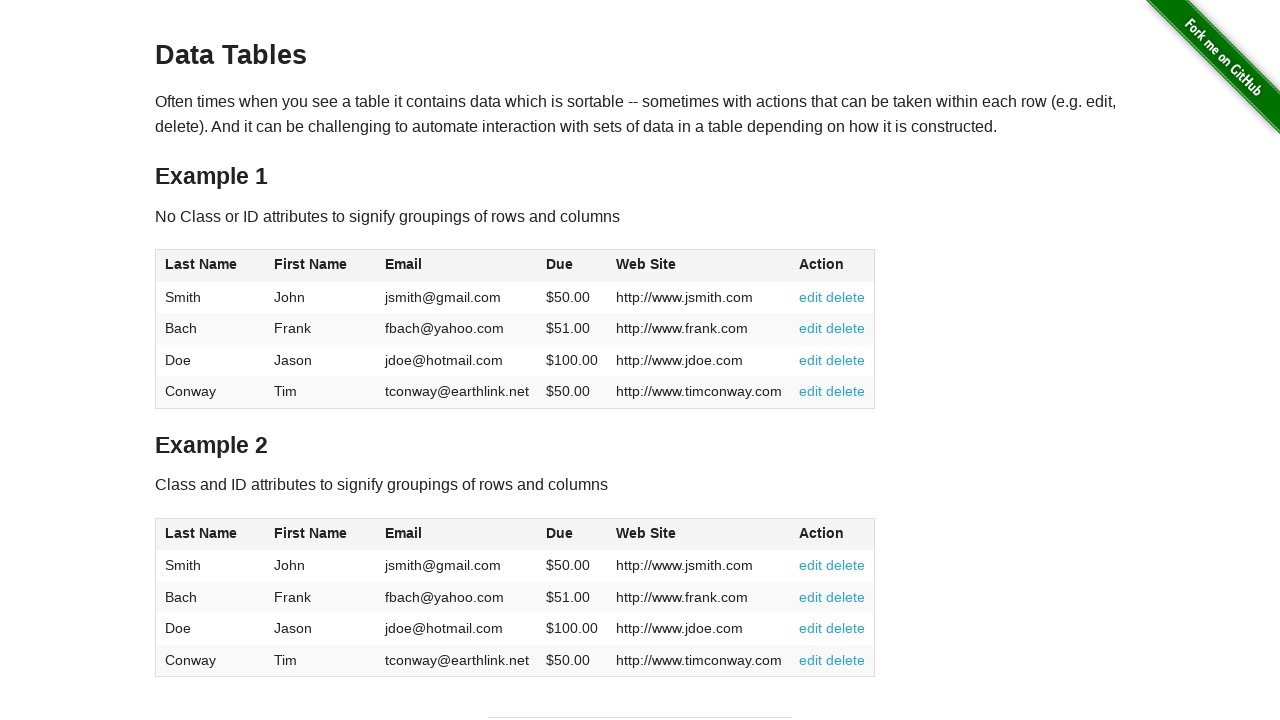

Located all table header elements
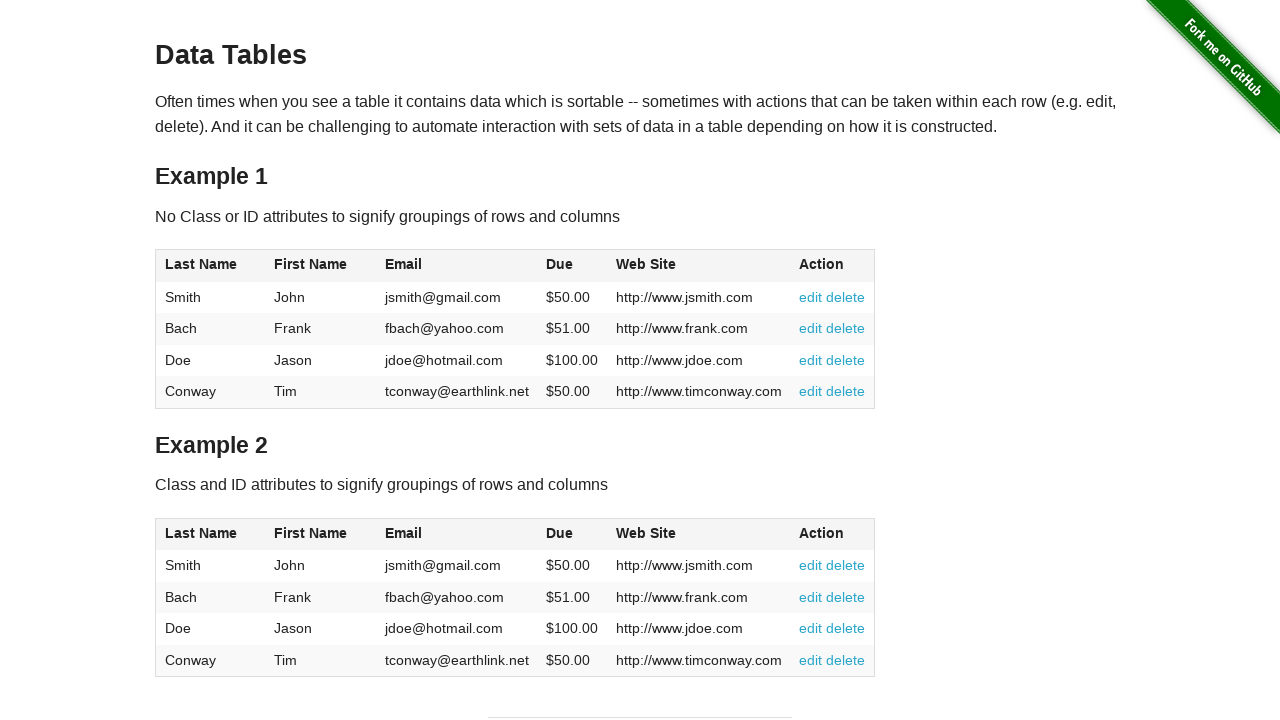

Clicked first column header to initiate sort at (210, 266) on #table1 >> th >> nth=0
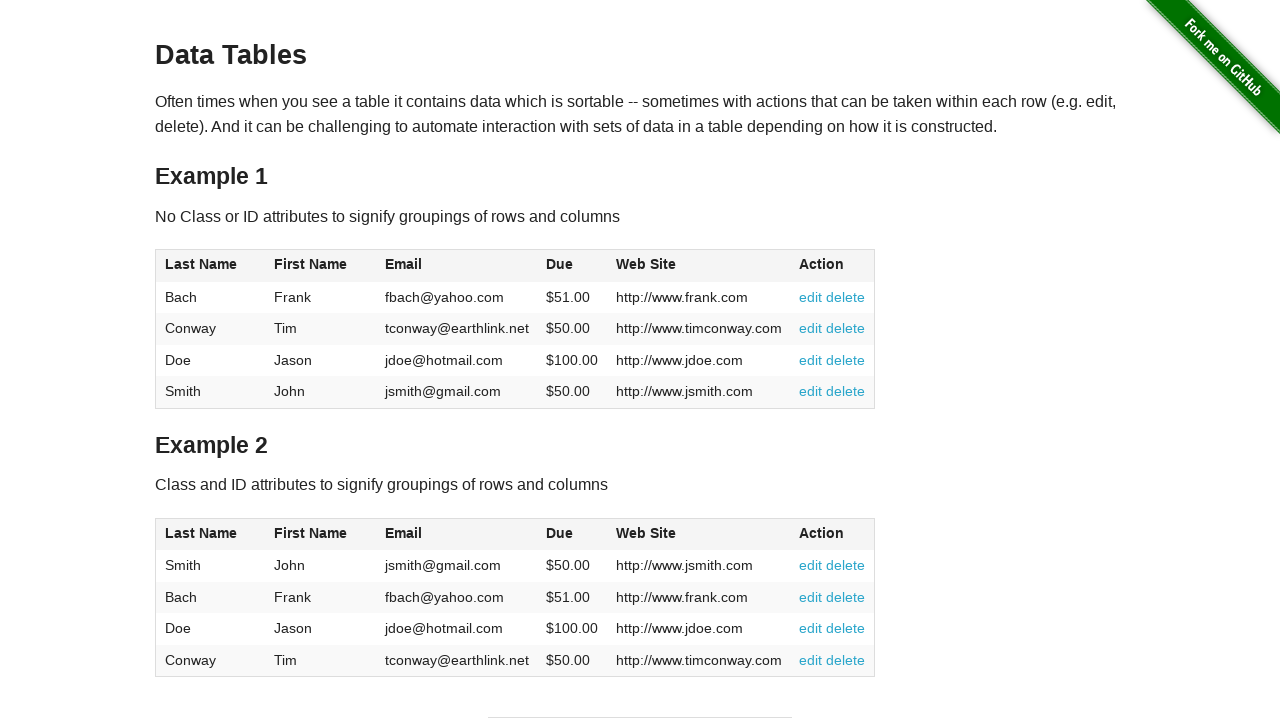

Clicked first column header second time to reverse sort order at (210, 266) on #table1 >> th >> nth=0
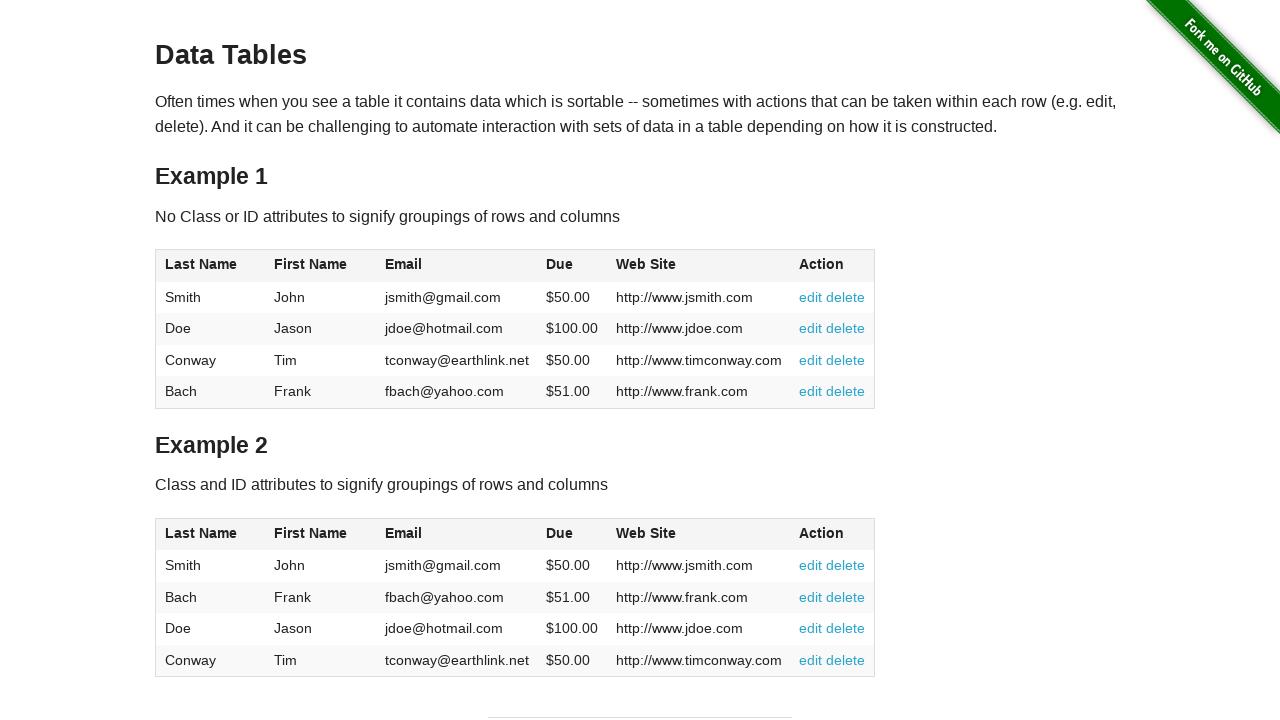

Retrieved cell value from second row, fourth column after sorting
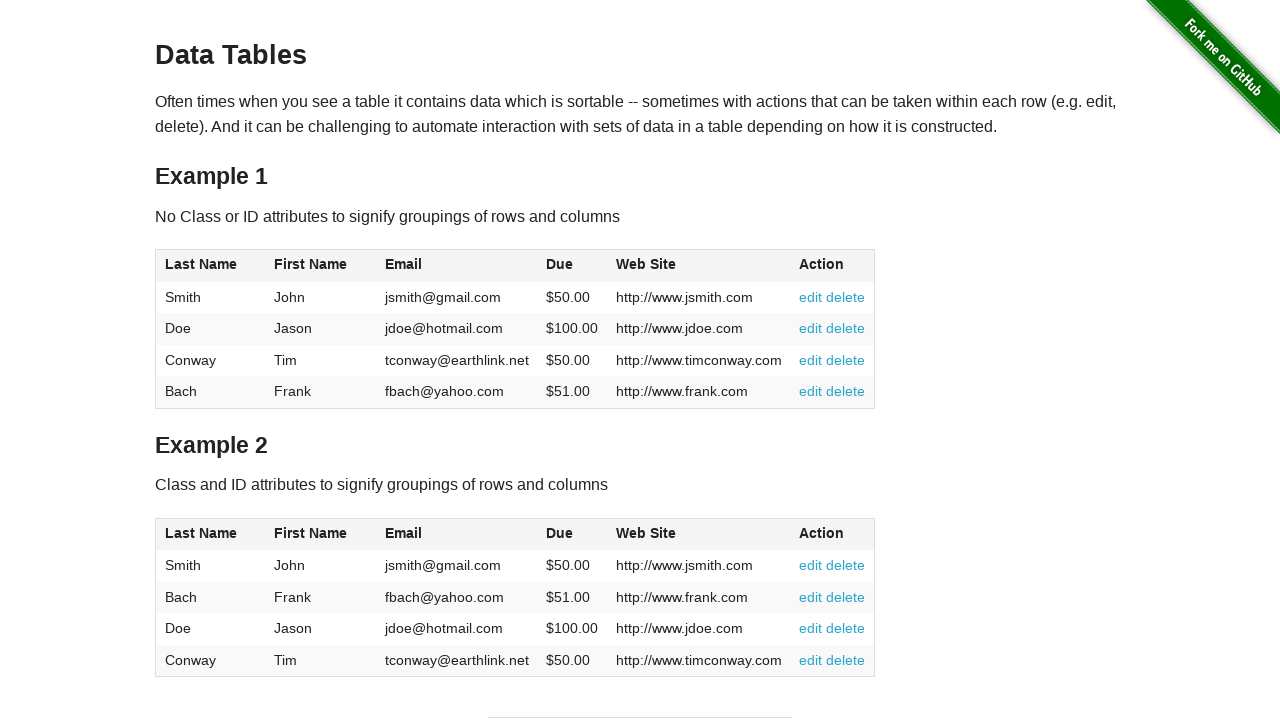

Verified sorted cell value equals '$100.00'
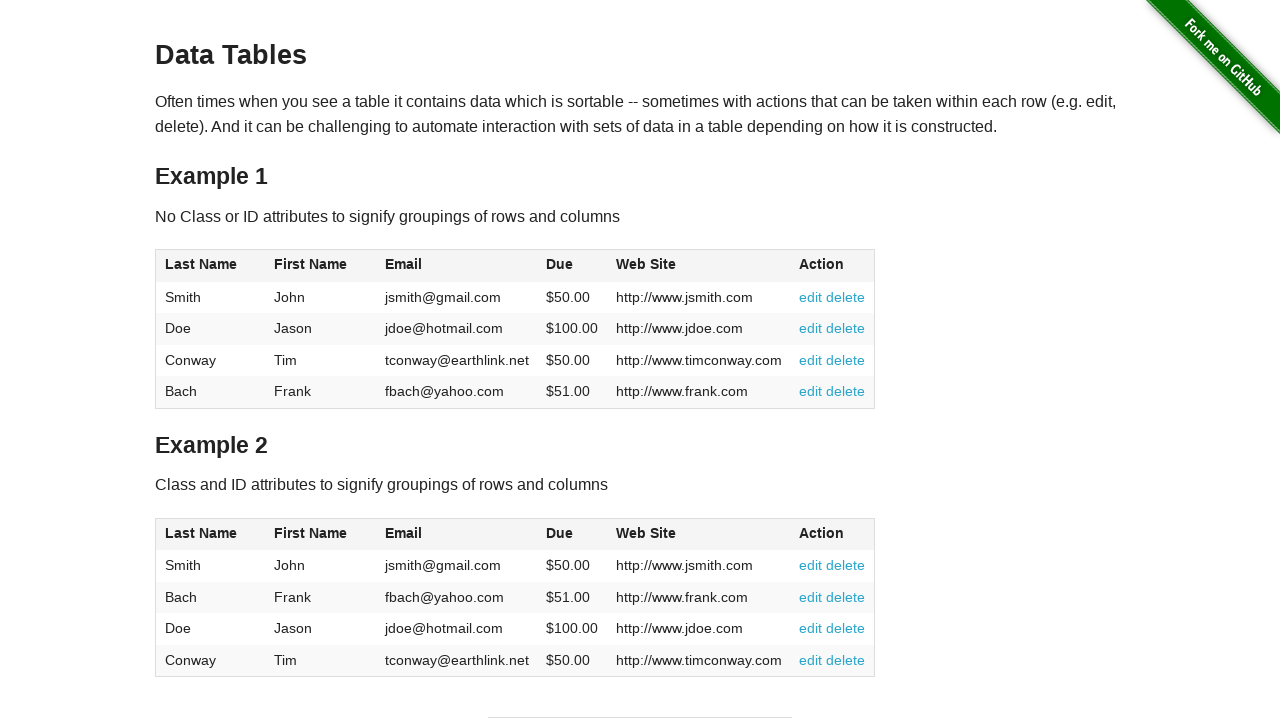

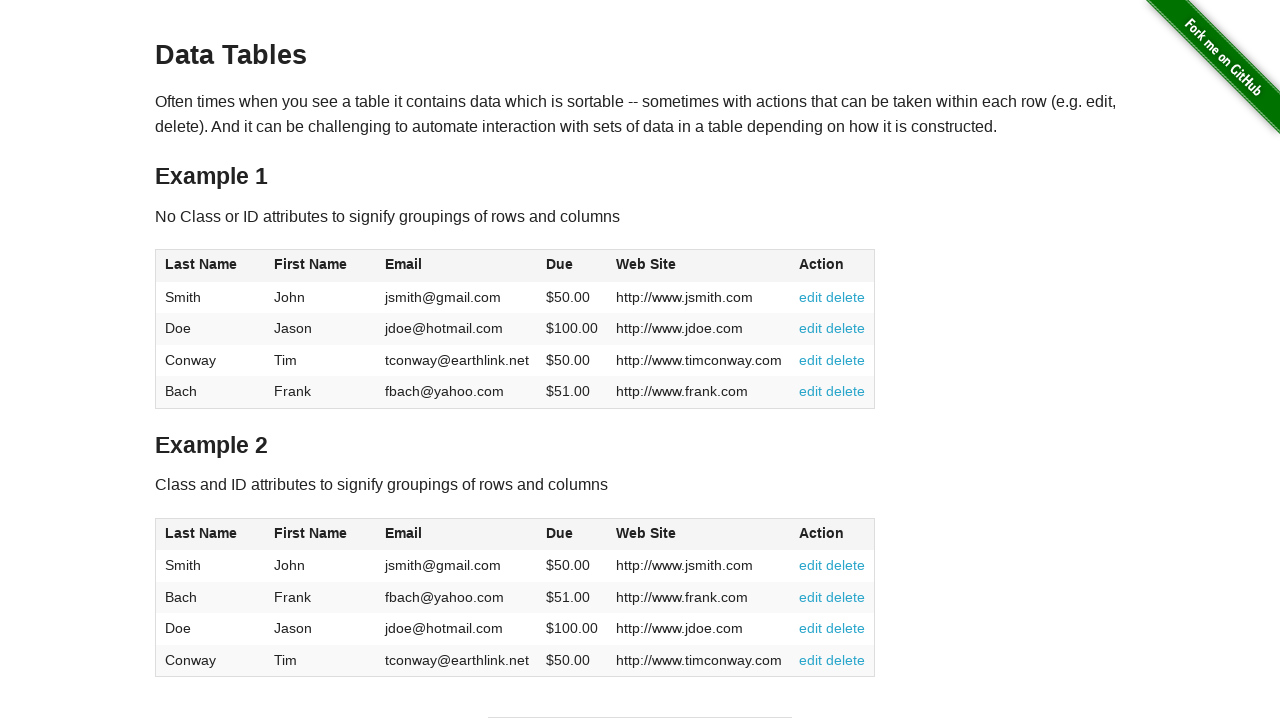